Tests file download functionality by navigating to a test page and clicking on a ZIP file download link to initiate the download.

Starting URL: https://omayo.blogspot.com/p/page7.html

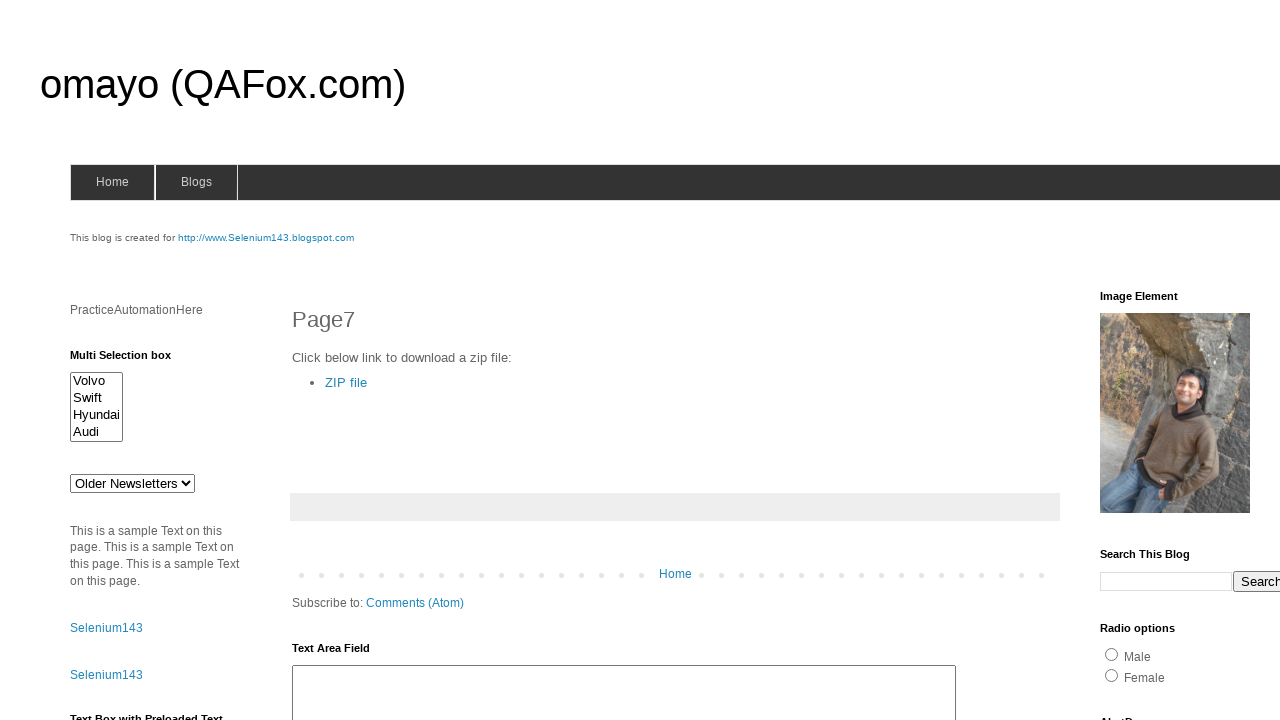

Navigated to test page https://omayo.blogspot.com/p/page7.html
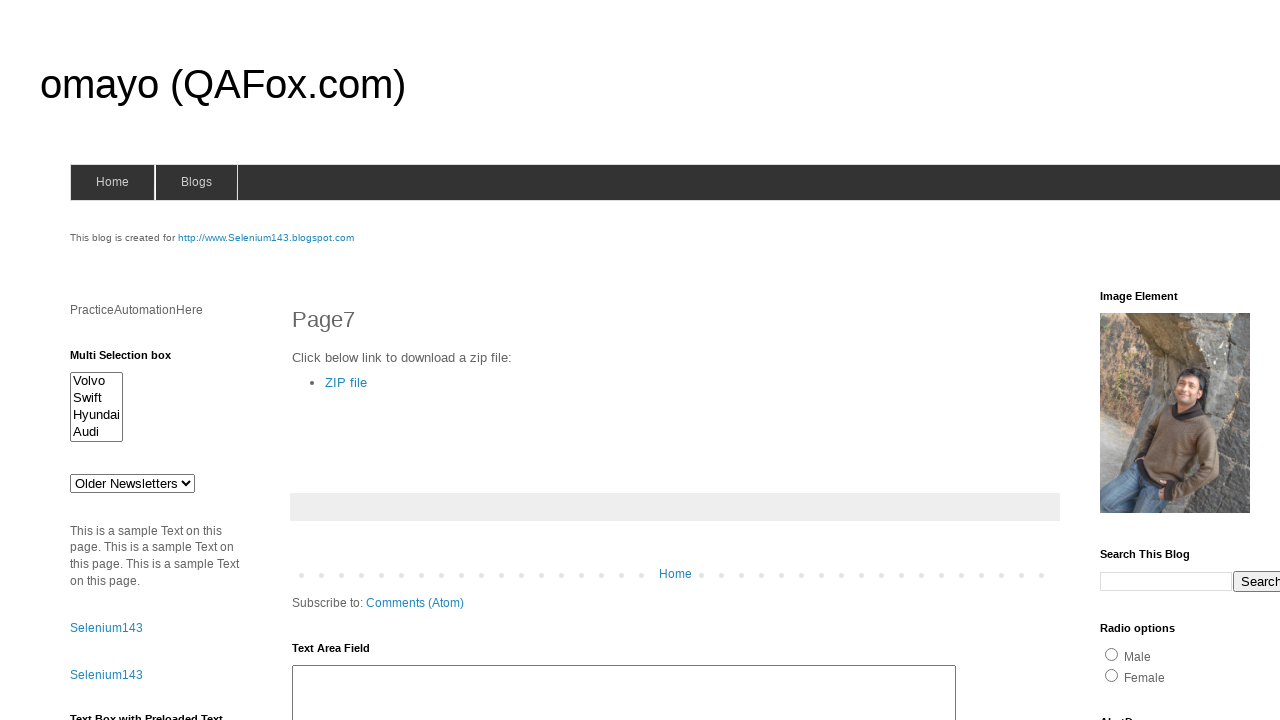

Clicked on ZIP file download link at (346, 382) on text=ZIP file
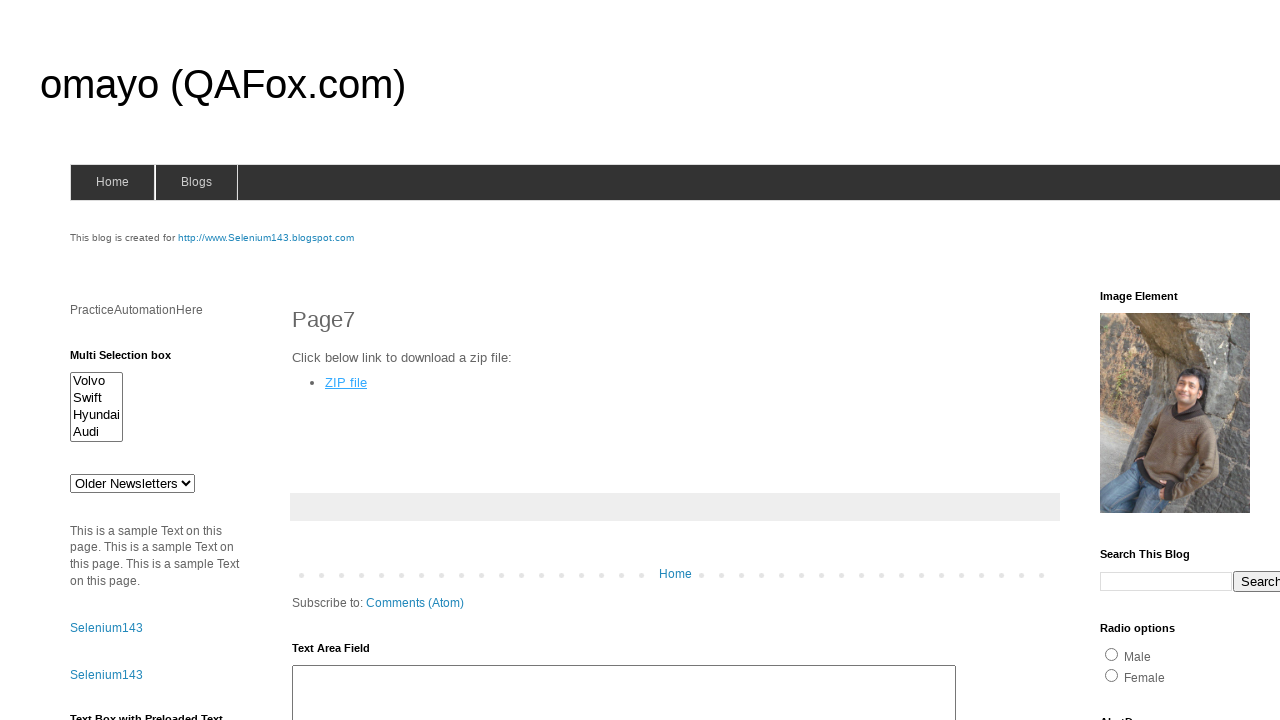

Initiated file download and waiting for download event at (346, 382) on text=ZIP file
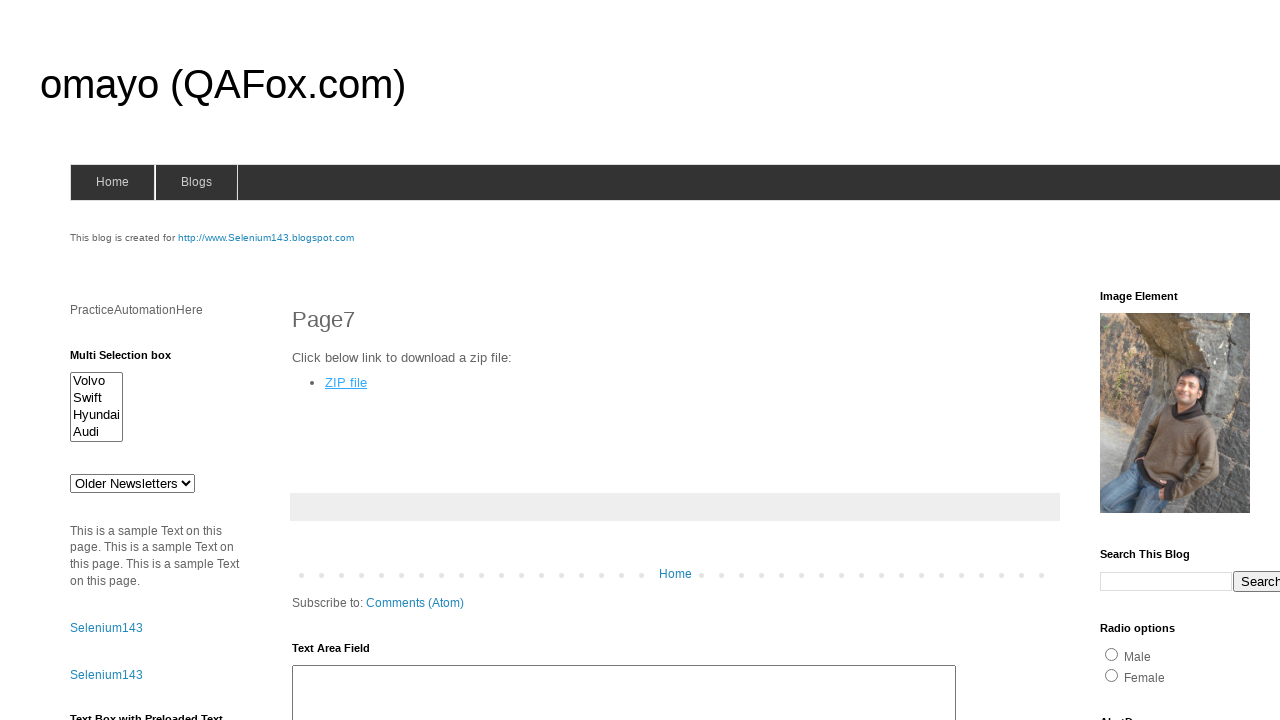

Download completed and file object retrieved
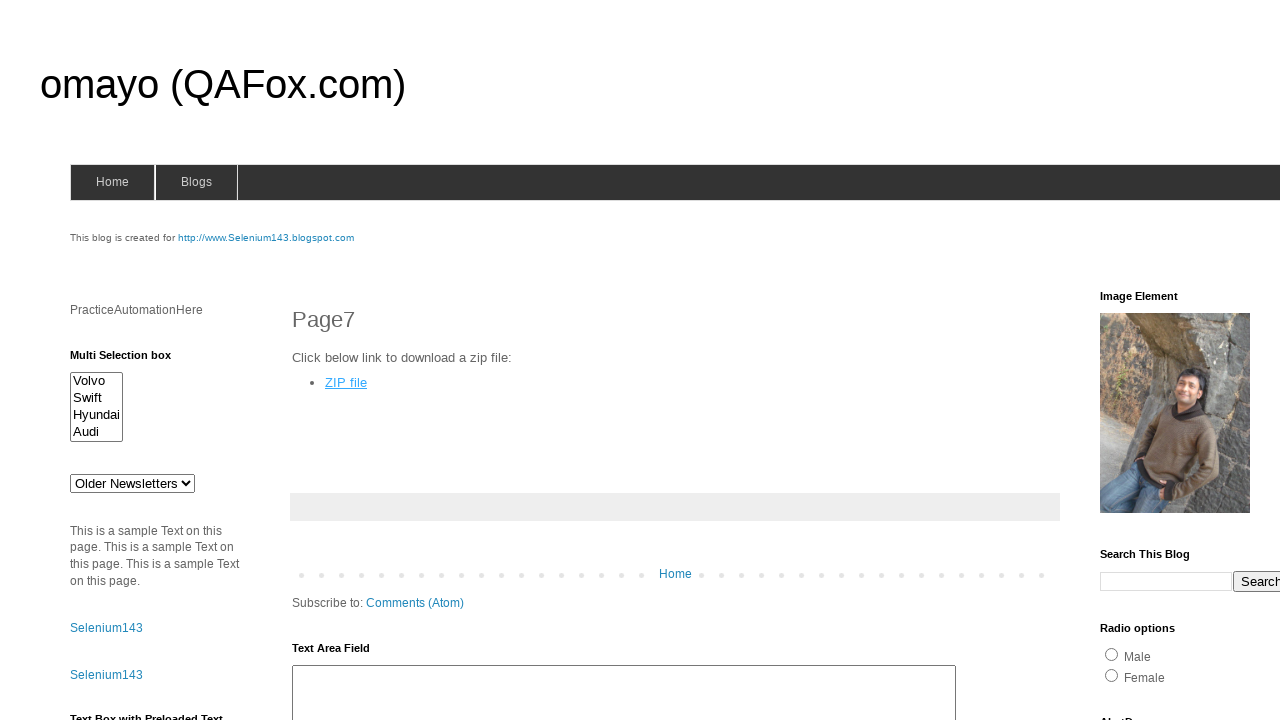

Waited 3 seconds for download to process
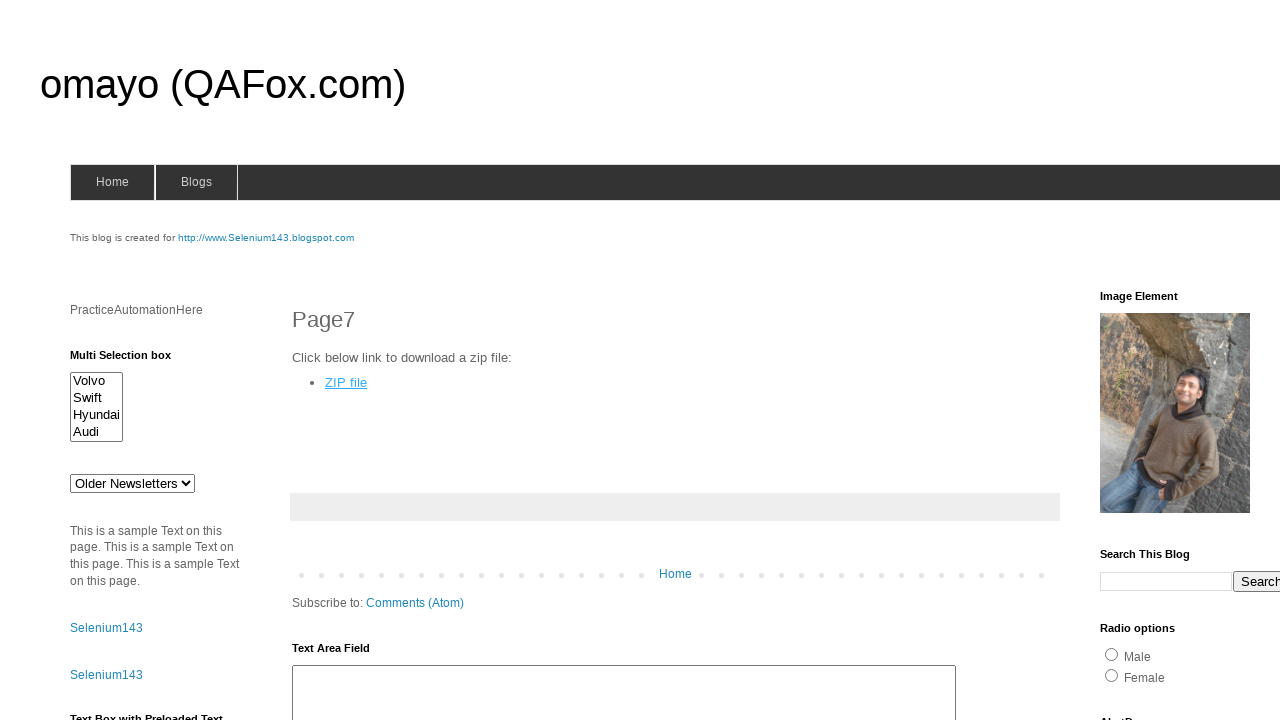

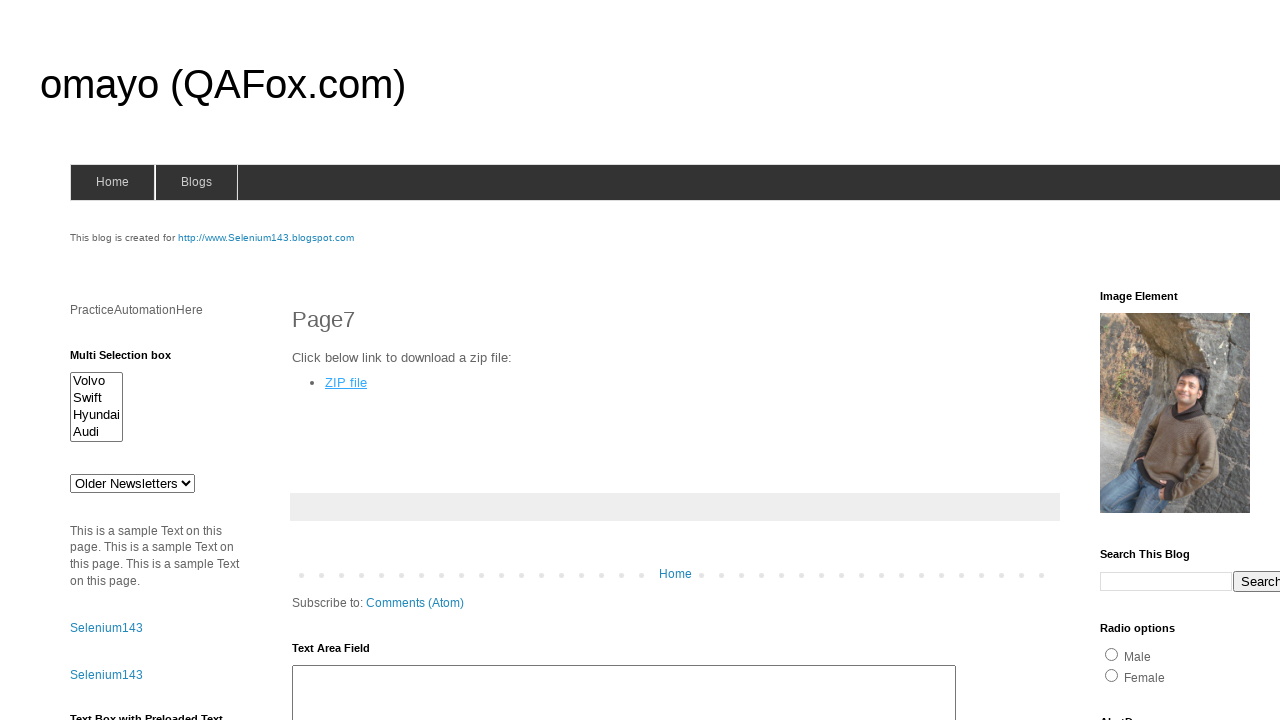